Tests the DEMOQA practice form by filling out all fields including name, email, gender, phone number, date of birth, subjects, hobbies, address, state/city selection, then submits and verifies the confirmation modal displays the correct data.

Starting URL: https://demoqa.com/automation-practice-form

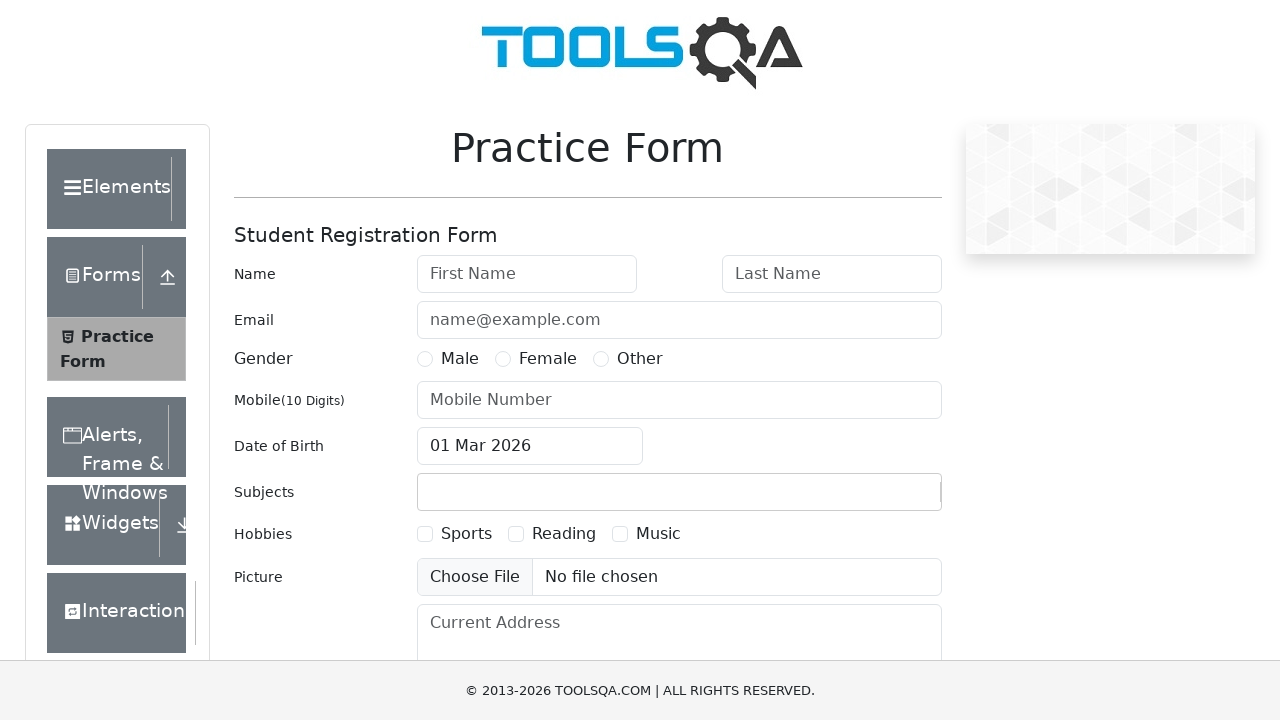

Removed fixed banner element
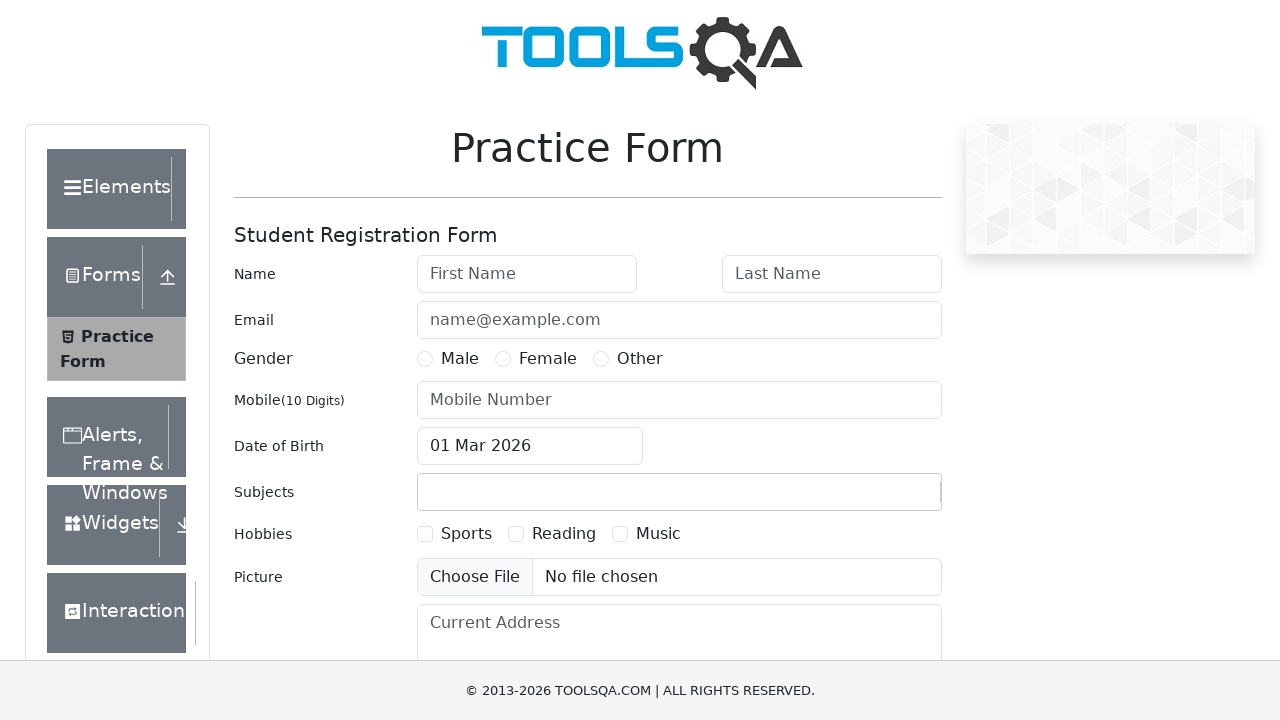

Removed footer element
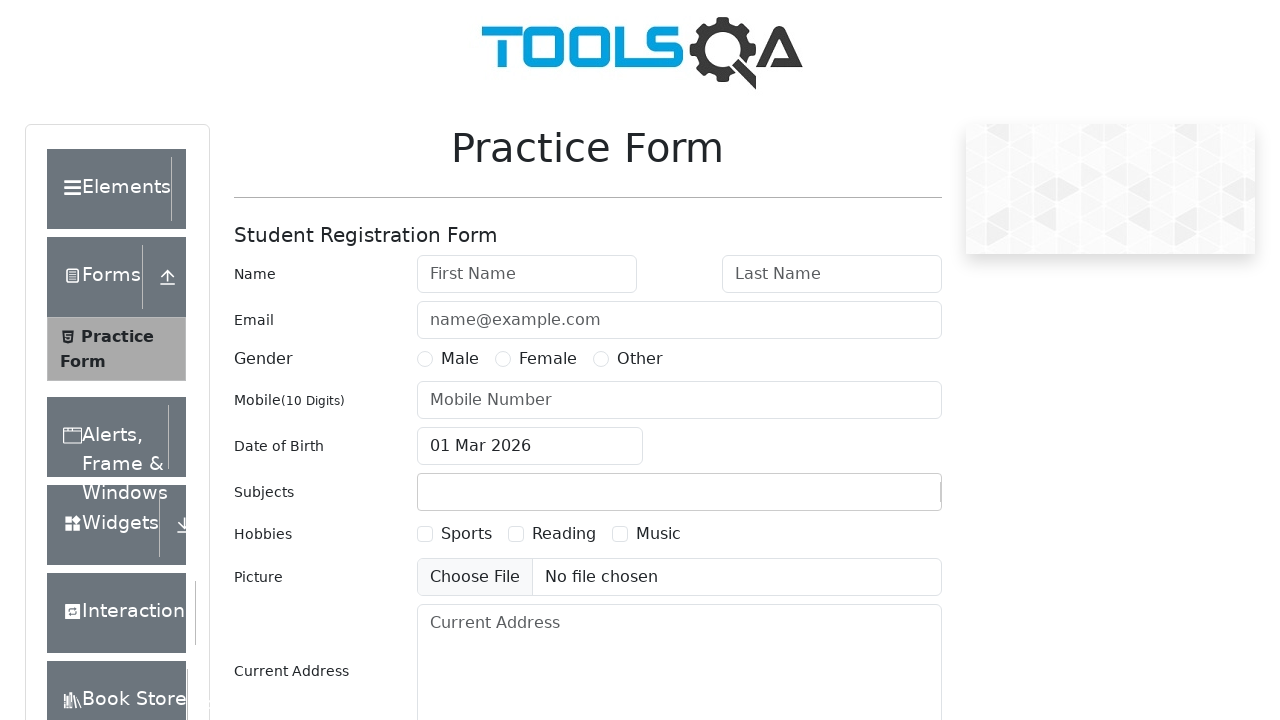

Removed sidebar content element
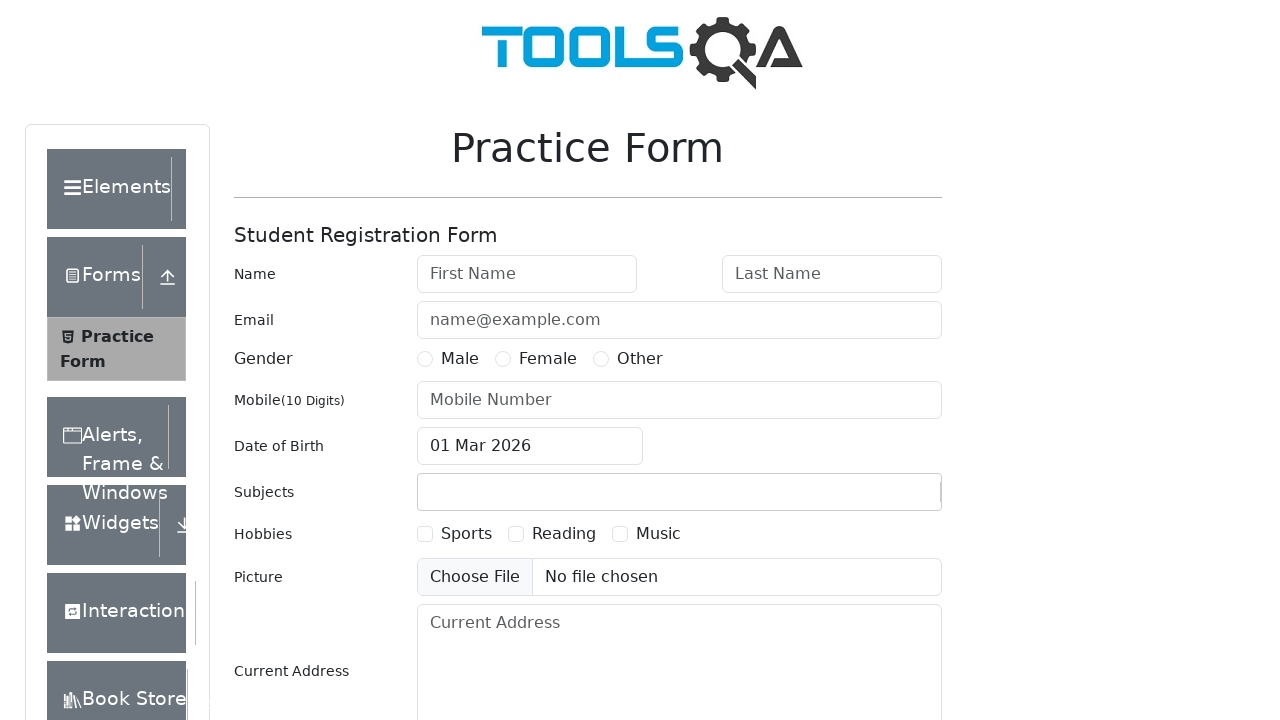

Filled first name field with 'Slava' on #firstName
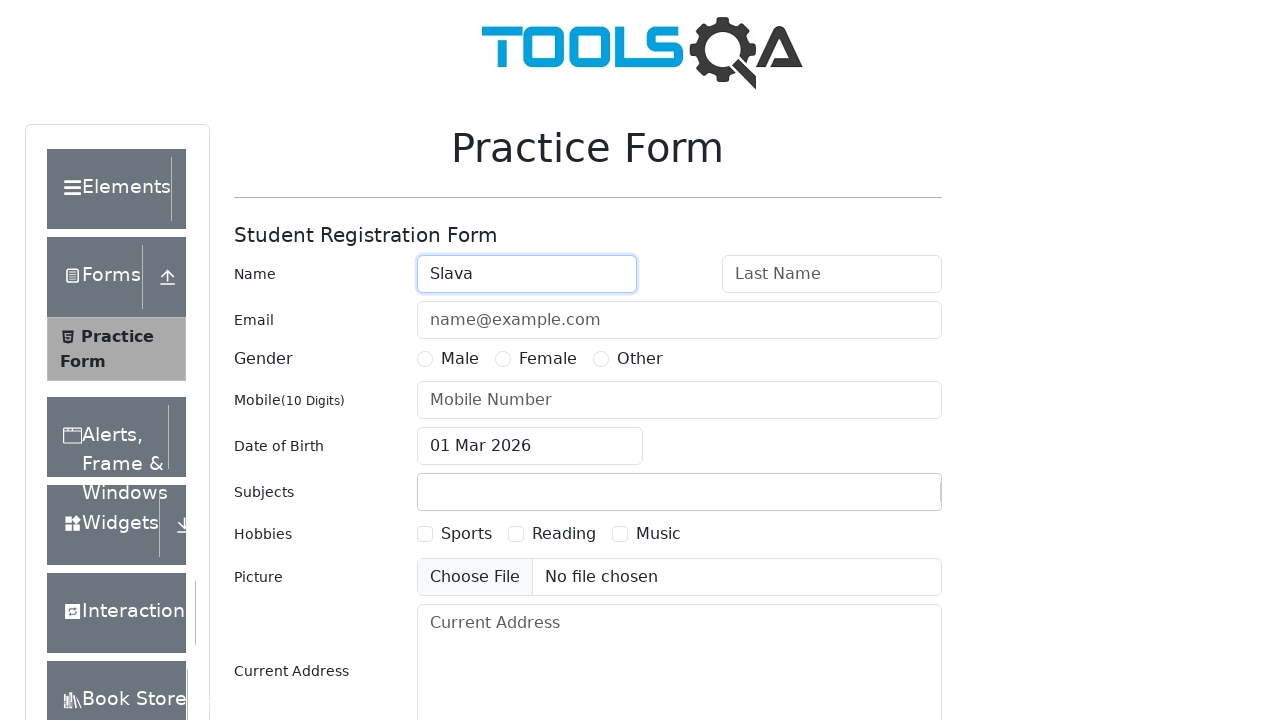

Filled last name field with 'Ko' on #lastName
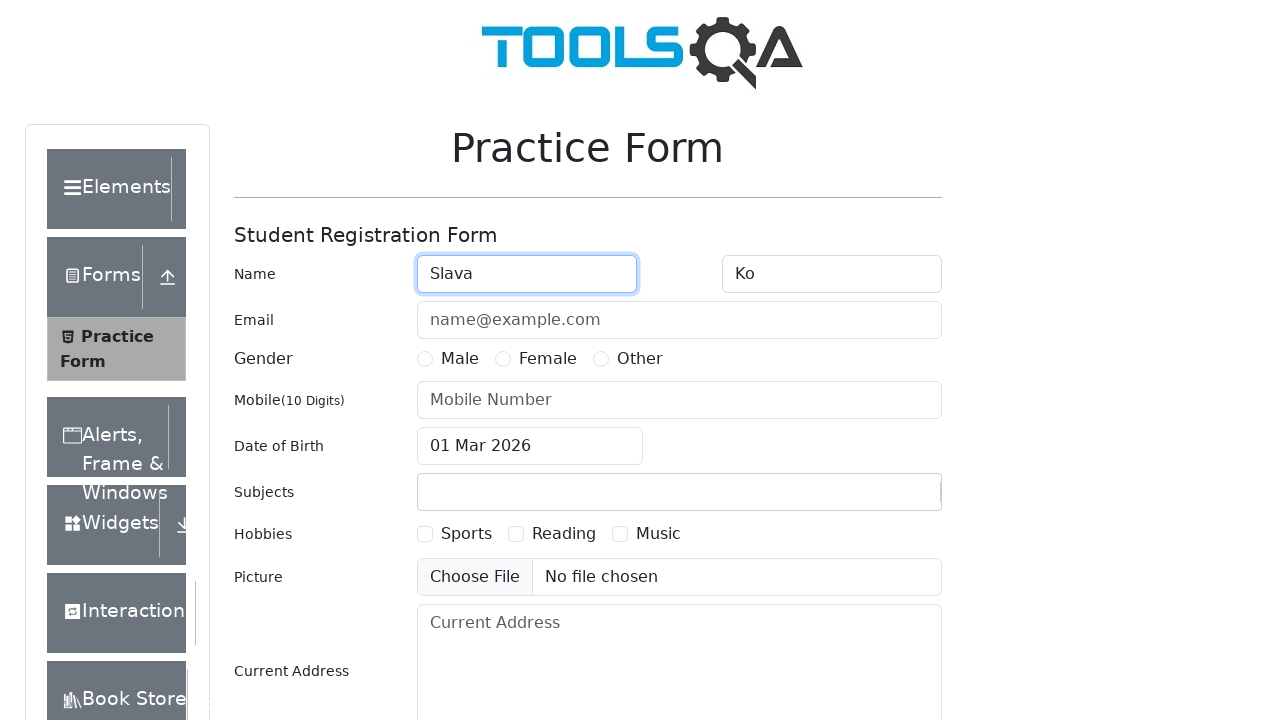

Filled email field with 'Kslavon345@gmail.ru' on #userEmail
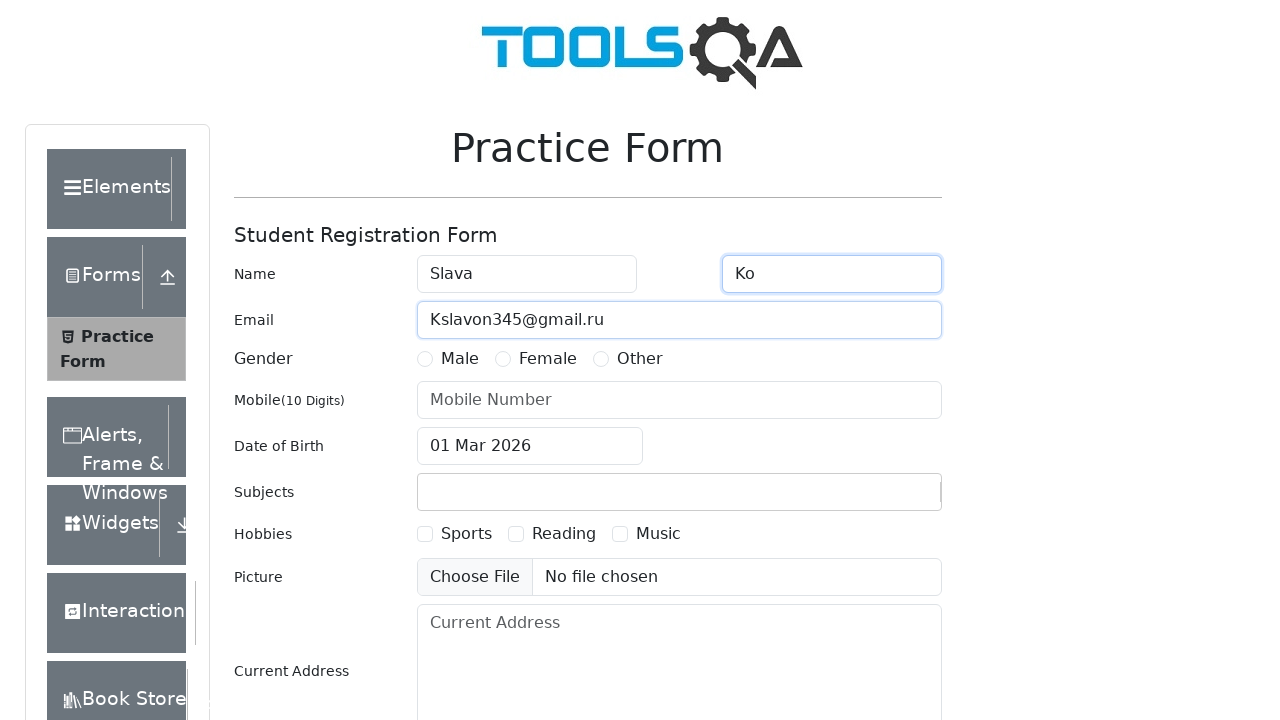

Selected Female gender option at (548, 359) on [for="gender-radio-2"]
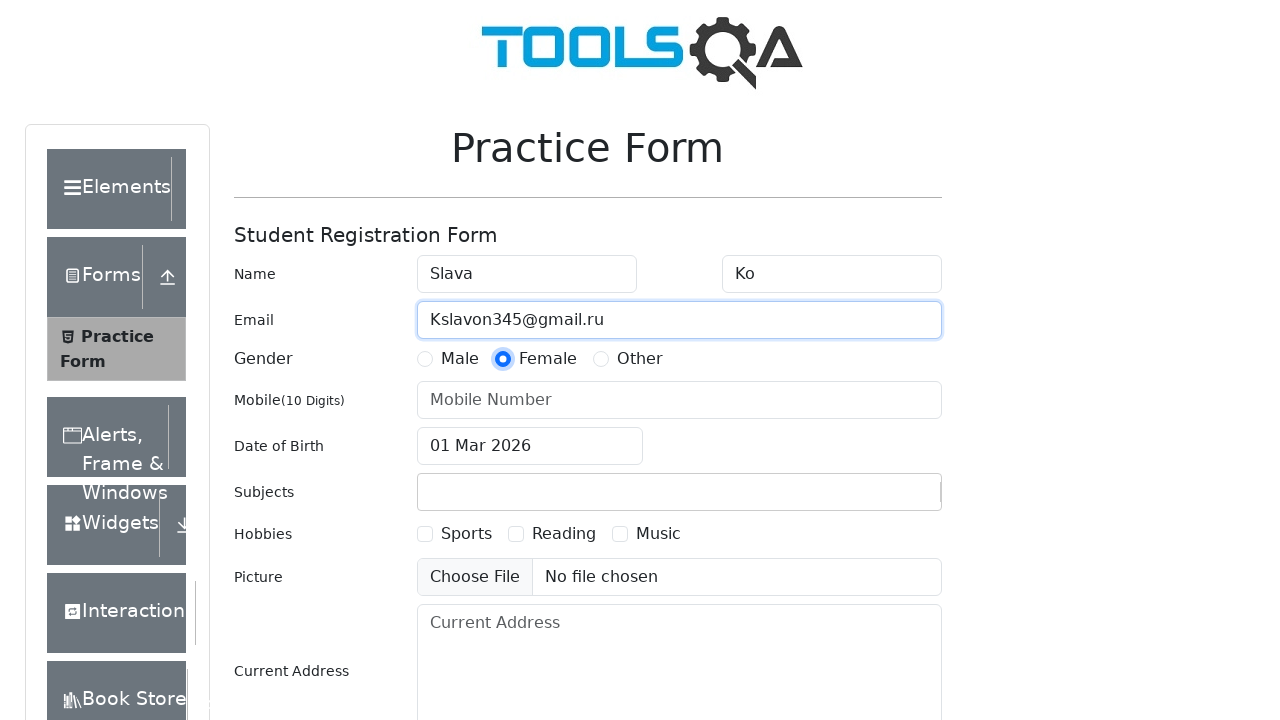

Filled phone number field with '9138761122' on #userNumber
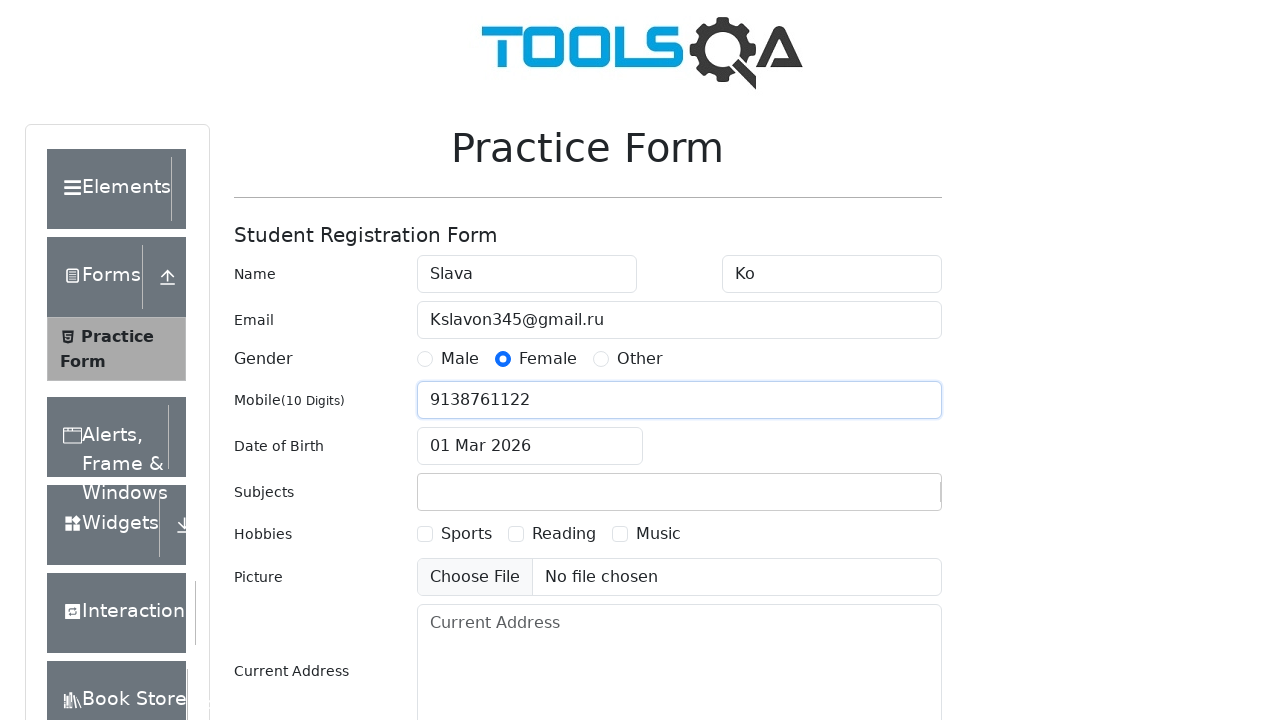

Clicked date of birth input to open datepicker at (530, 446) on #dateOfBirthInput
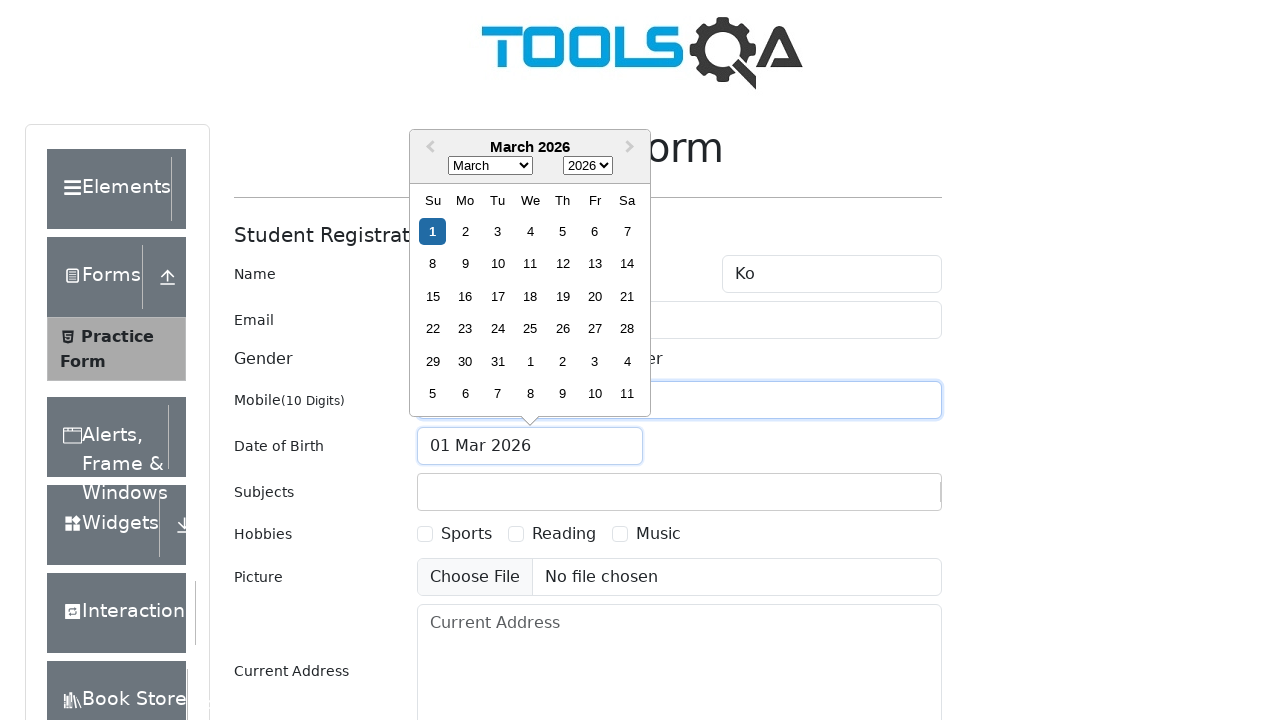

Selected December (month 11) in datepicker on .react-datepicker__month-select
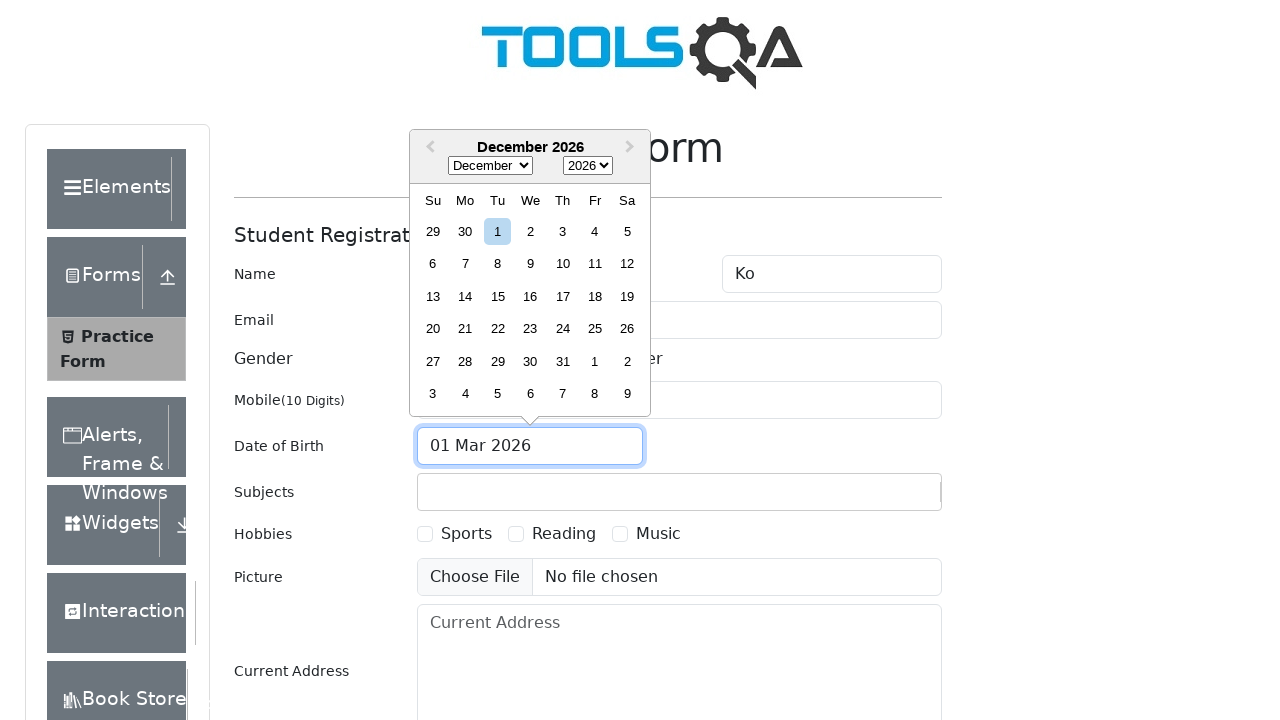

Selected year 2007 in datepicker on .react-datepicker__year-select
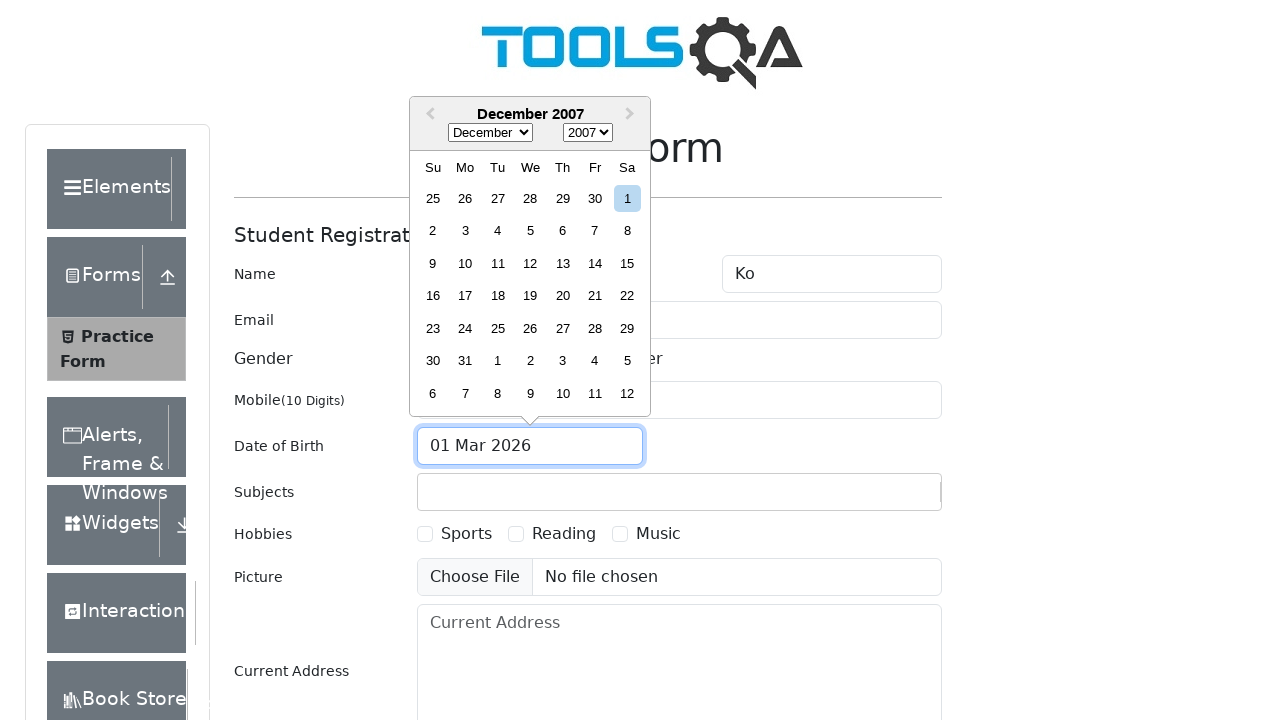

Selected day 2 in datepicker (date set to December 2, 2007) at (433, 231) on .react-datepicker__day--002:not(.react-datepicker__day--outside-month)
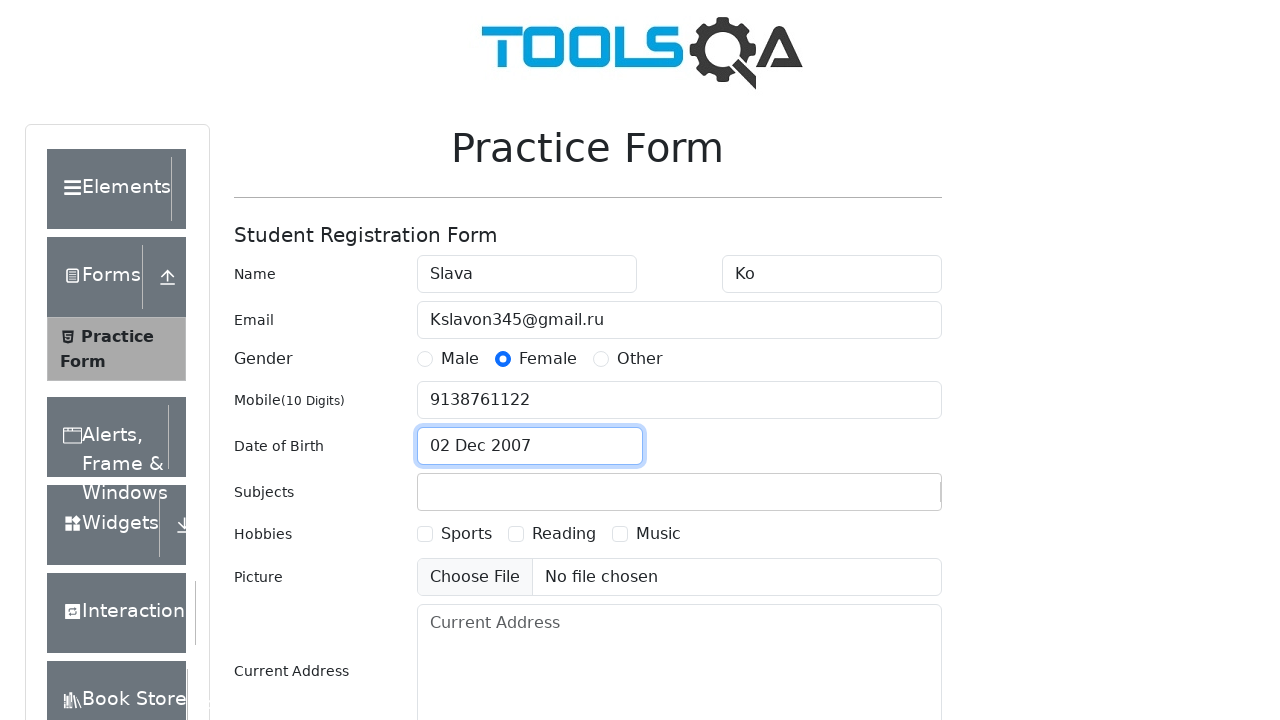

Filled subjects input field with 'Maths' on #subjectsInput
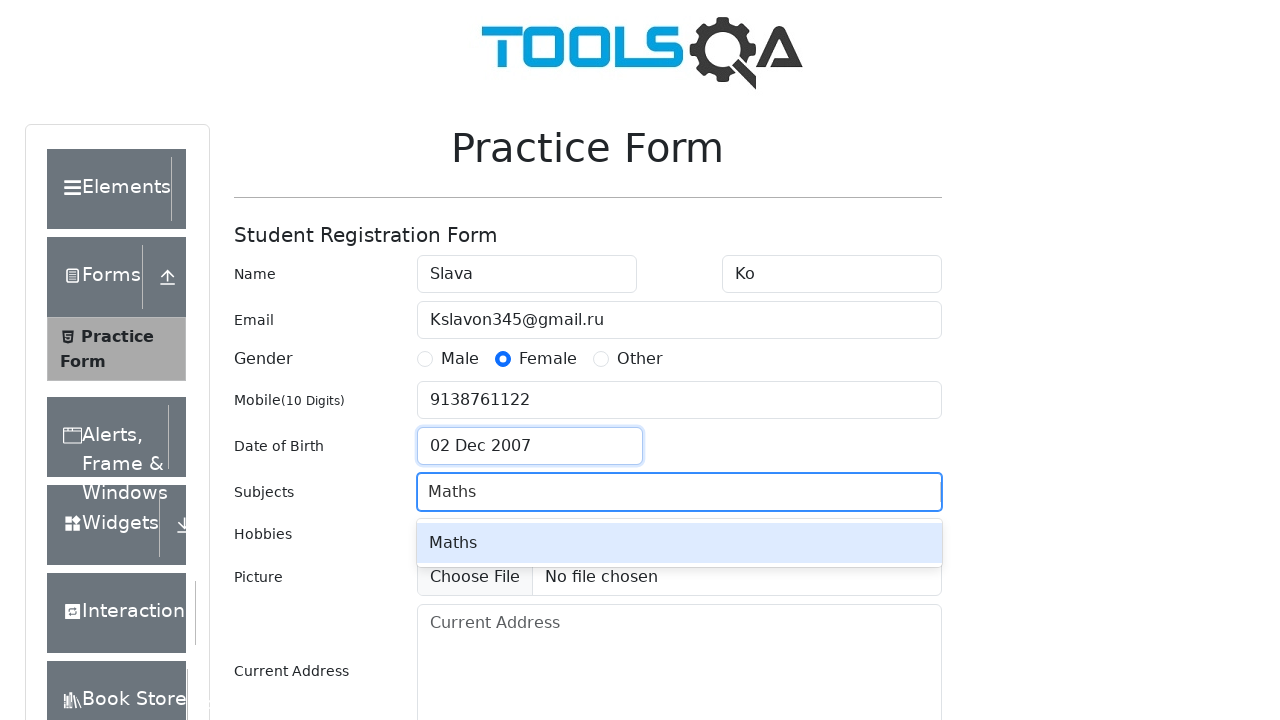

Pressed Enter to add Maths subject on #subjectsInput
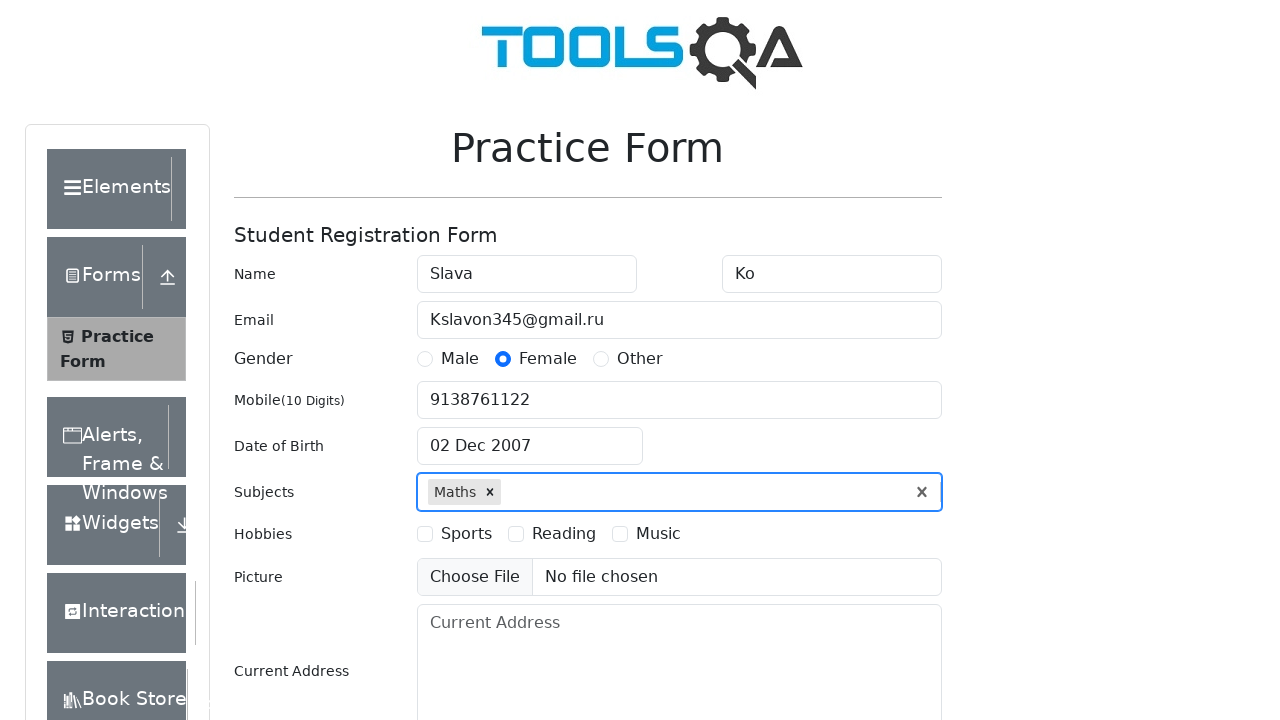

Filled subjects input field with 'English' on #subjectsInput
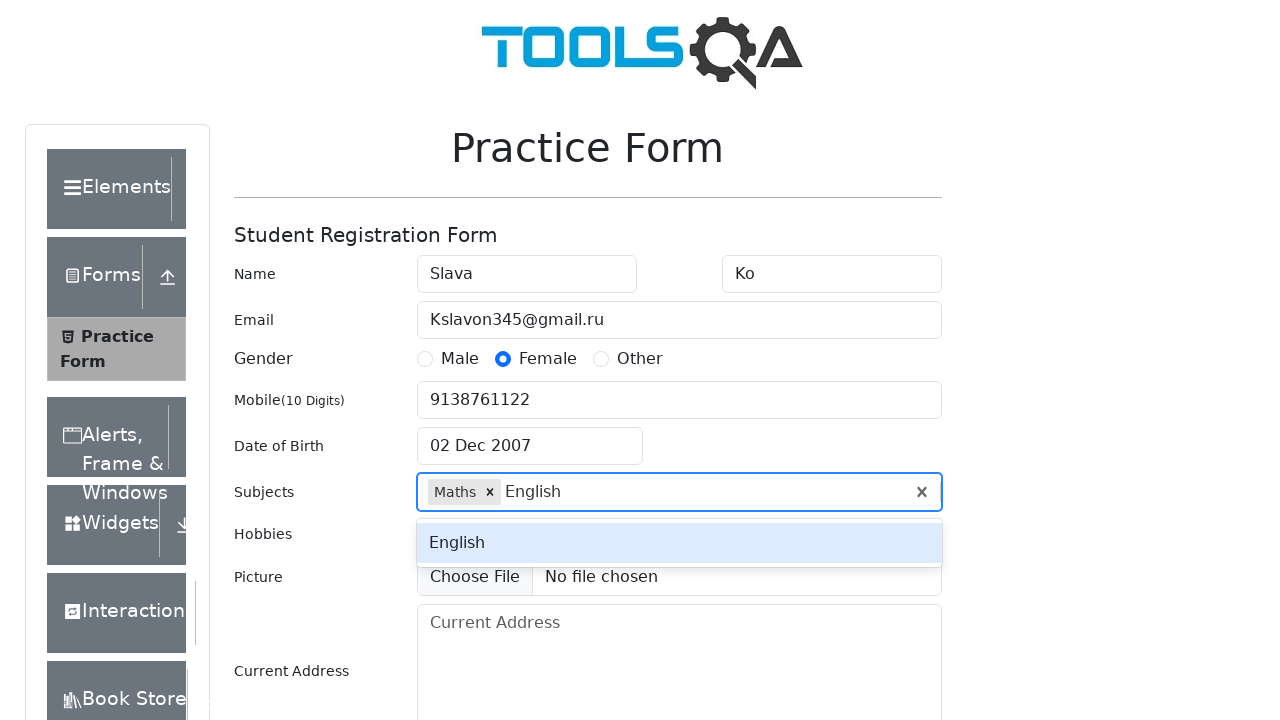

Pressed Enter to add English subject on #subjectsInput
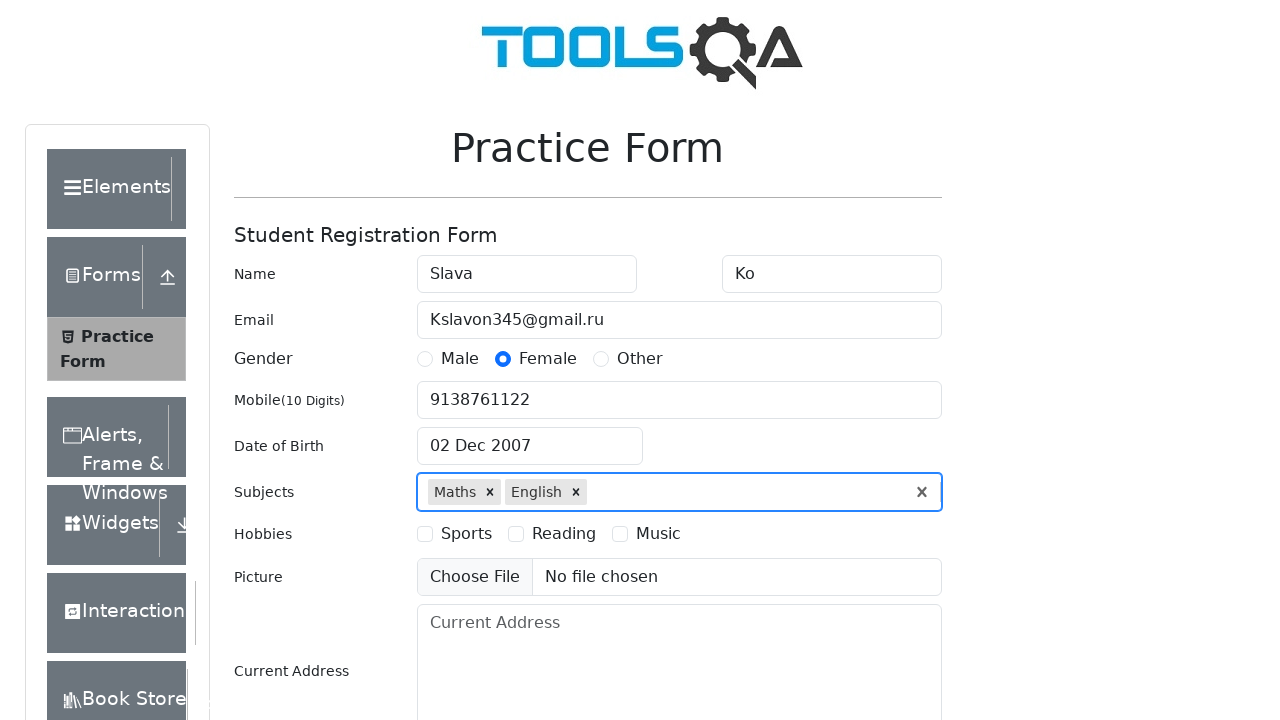

Selected Music hobby checkbox at (658, 534) on [for="hobbies-checkbox-3"]
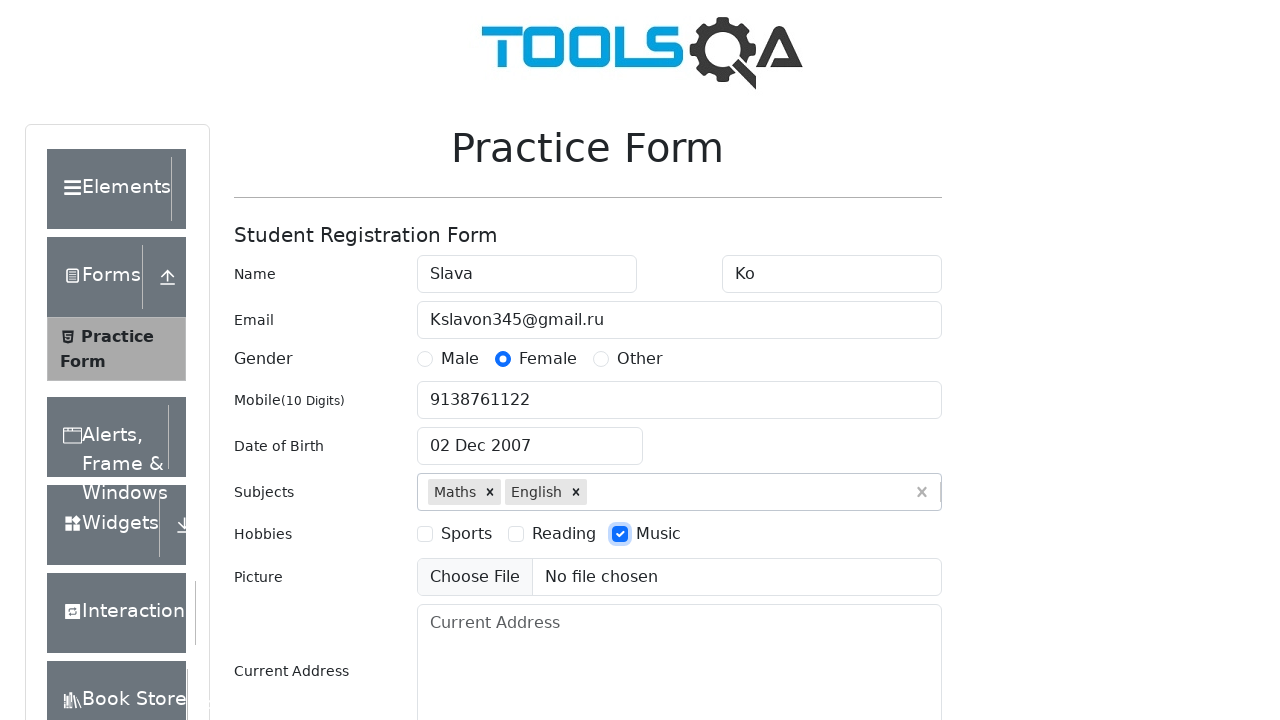

Filled current address field with 'Russia' on #currentAddress
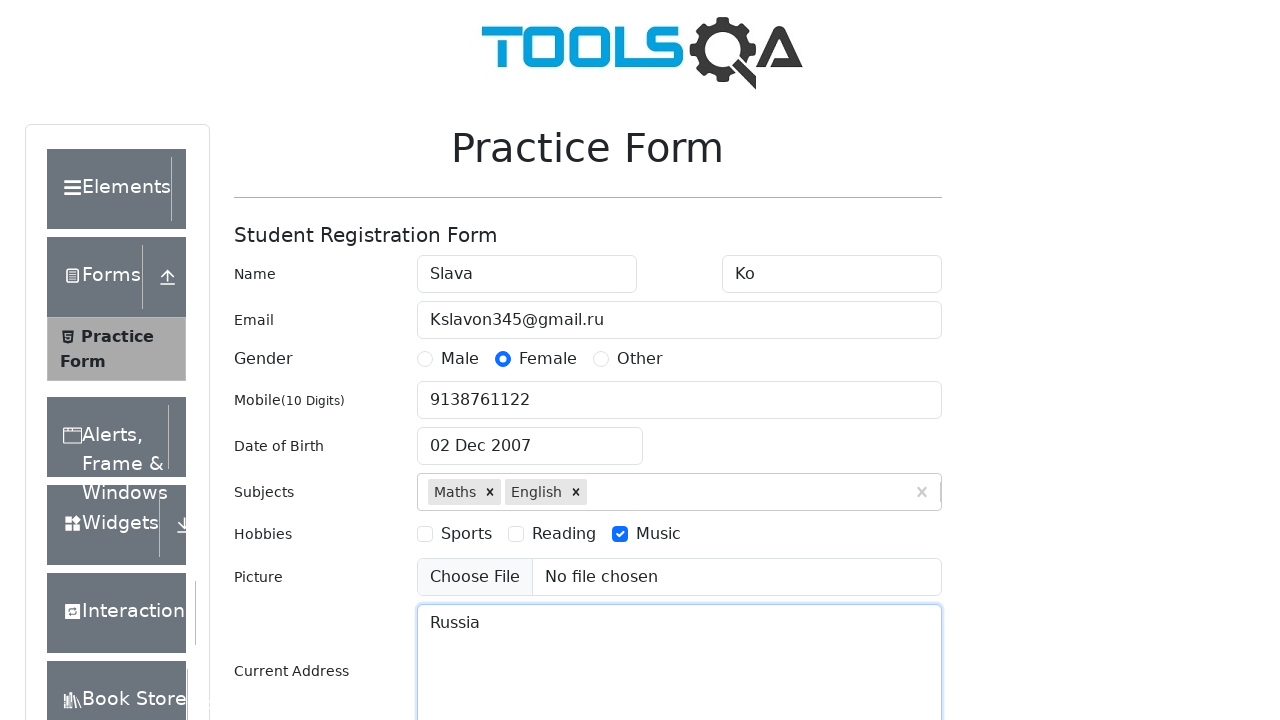

Scrolled page to bottom to reveal state/city selection
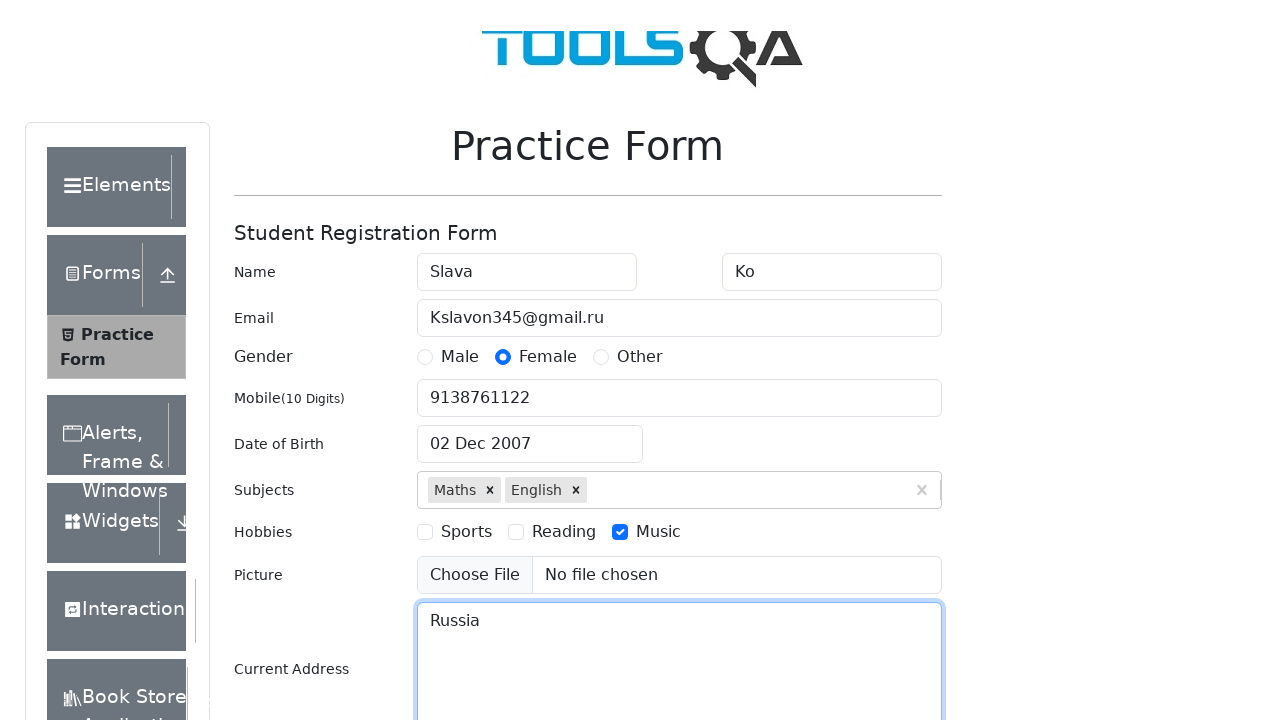

Clicked state dropdown to open options at (527, 437) on #state
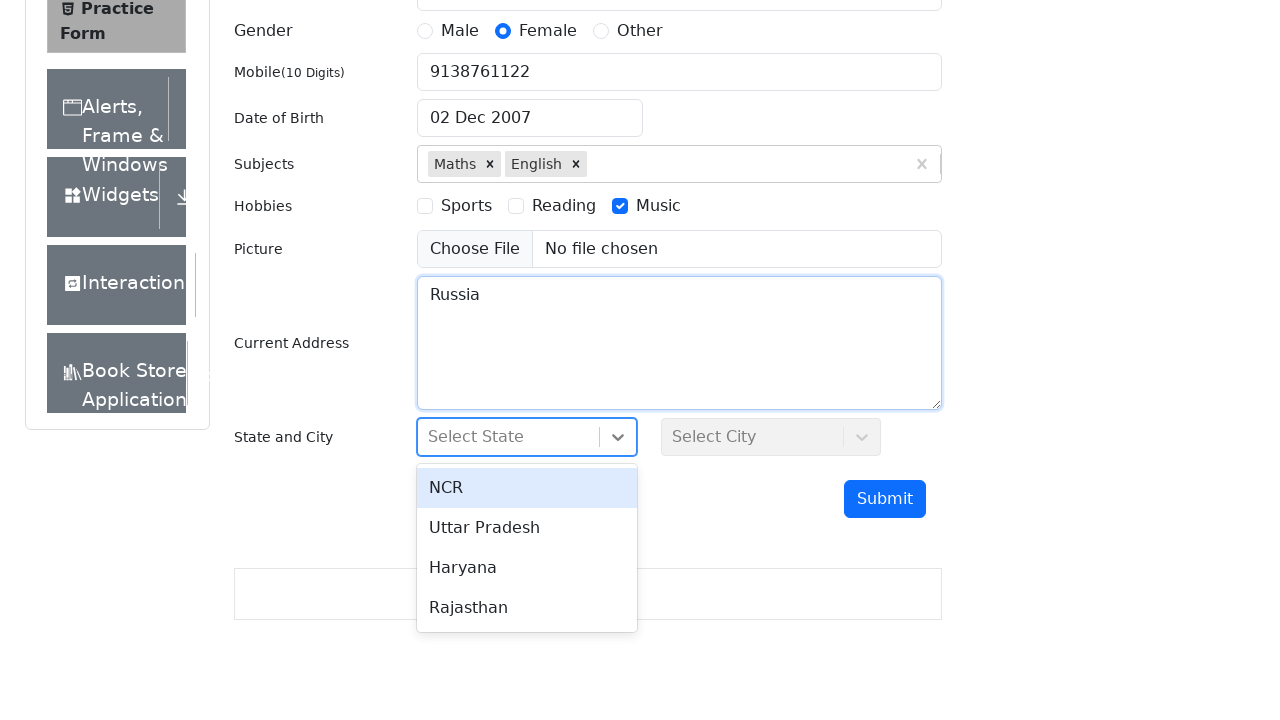

Selected state option from dropdown at (527, 568) on #react-select-3-option-2
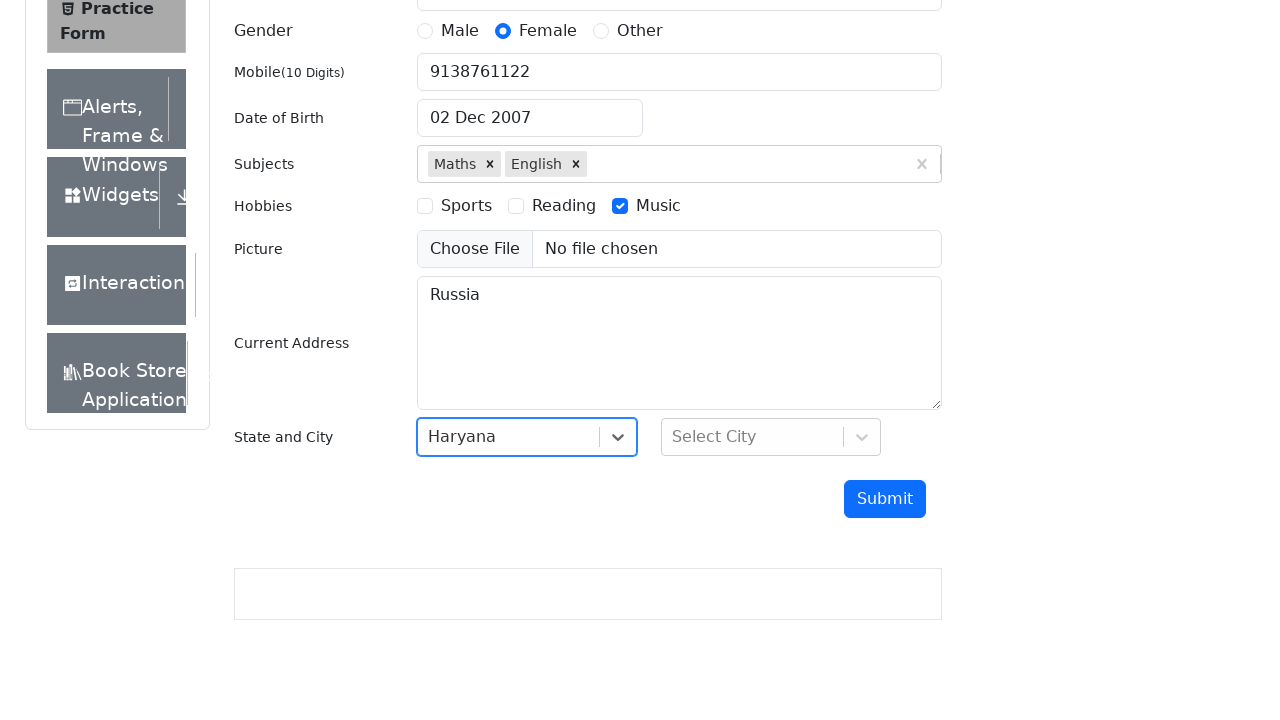

Clicked city dropdown to open options at (771, 437) on #city
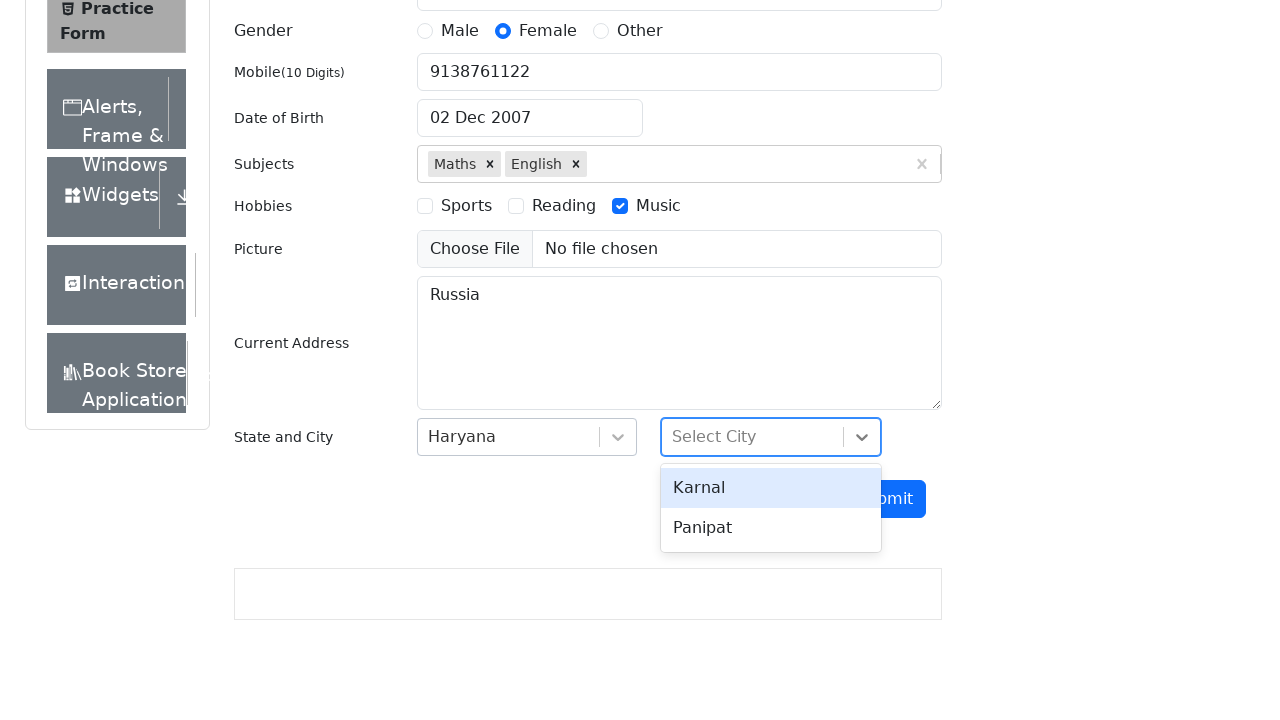

Selected city option from dropdown at (771, 488) on #react-select-4-option-0
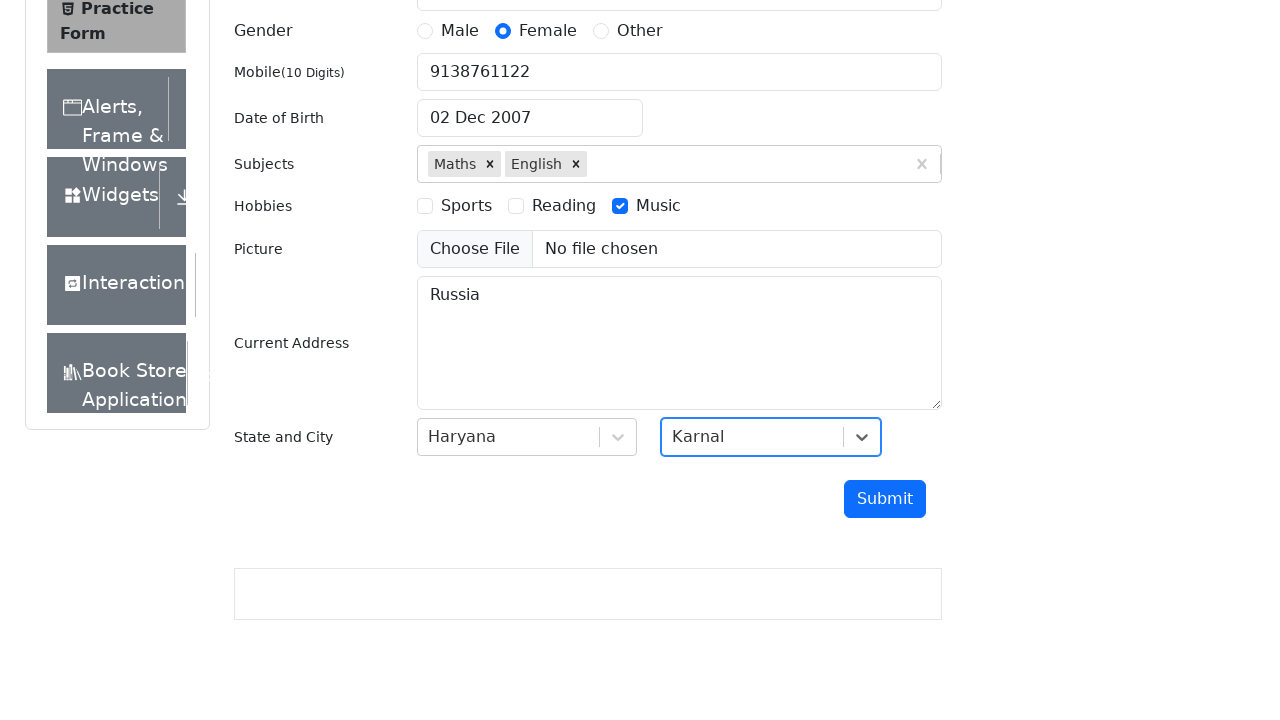

Clicked submit button to submit the form at (885, 499) on #submit
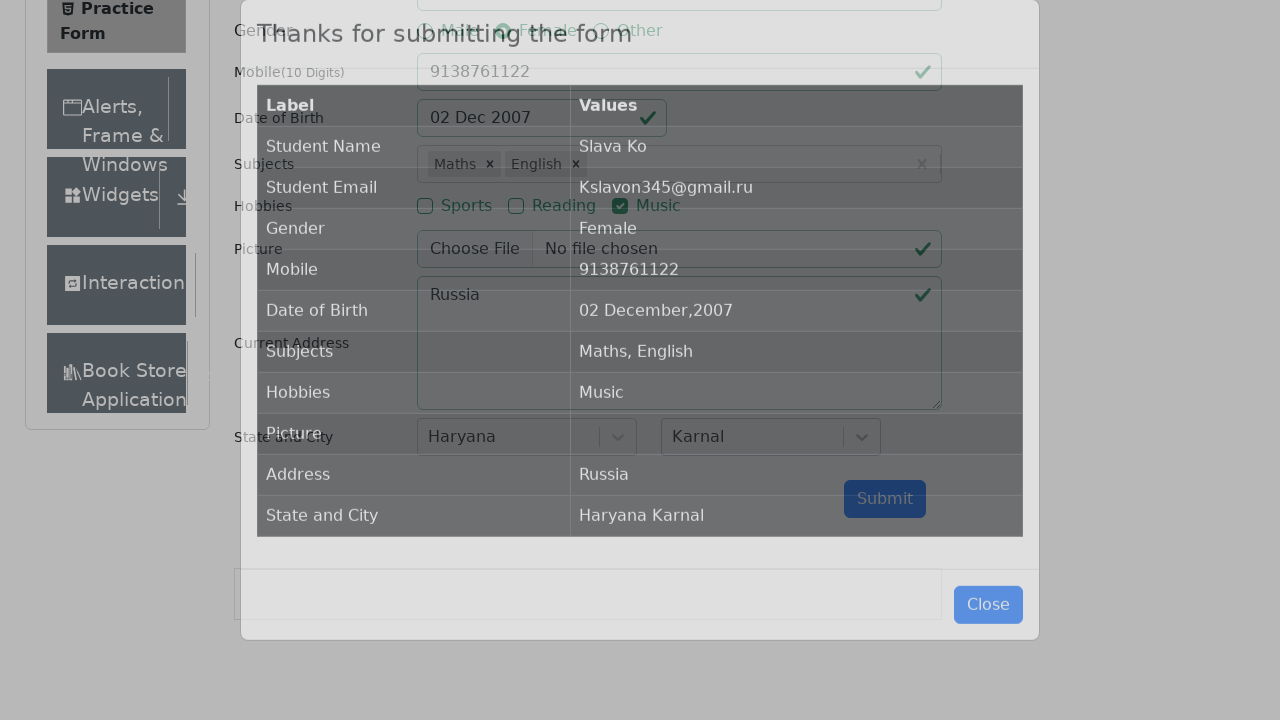

Confirmation modal appeared with submission results
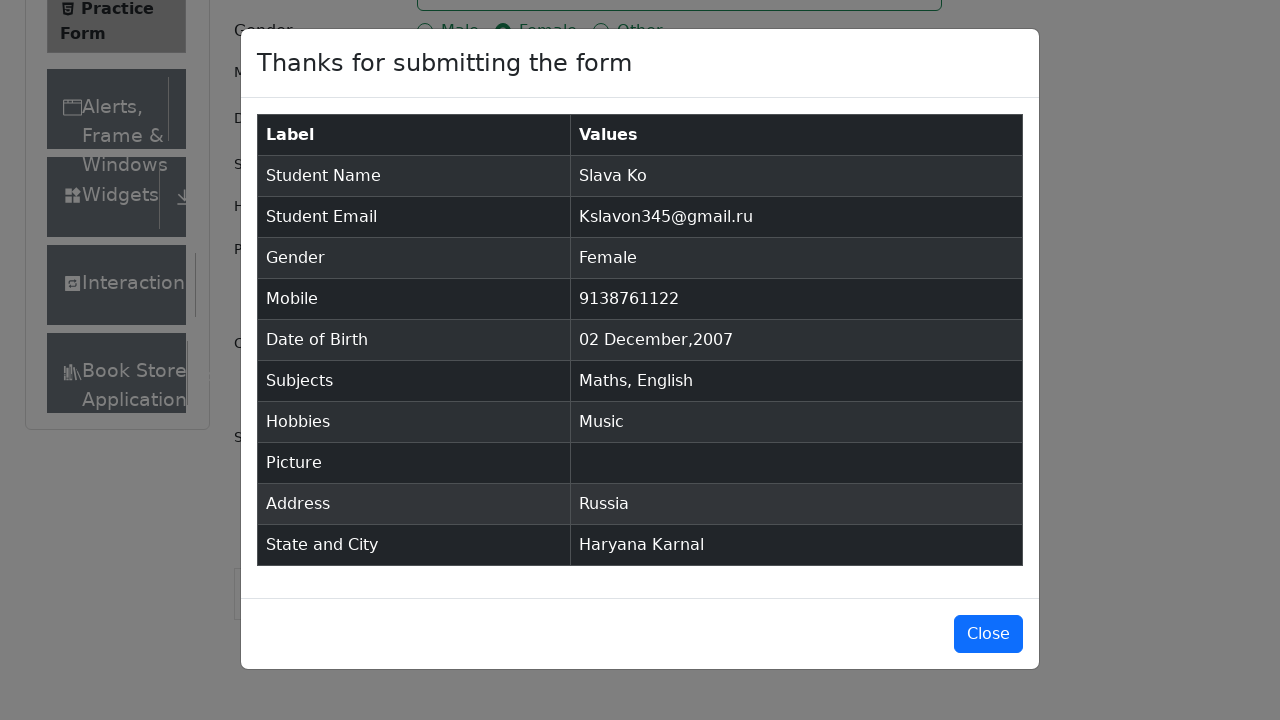

Closed confirmation modal at (988, 634) on #closeLargeModal
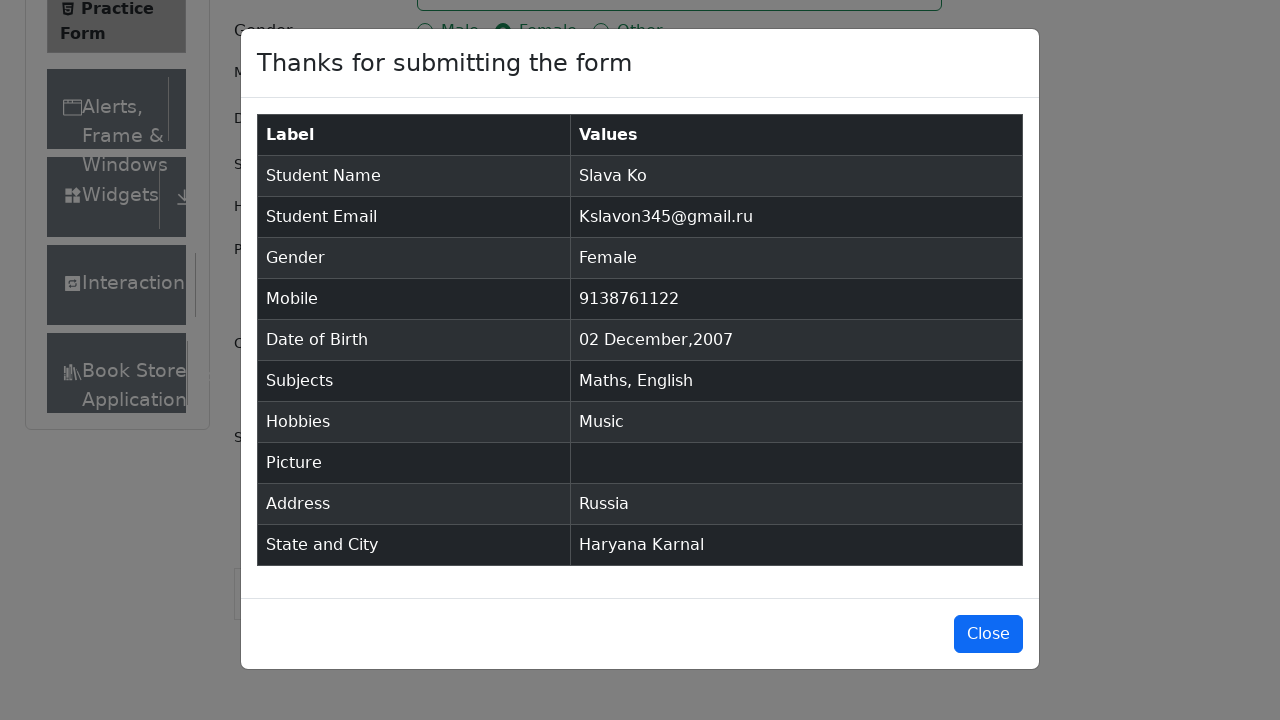

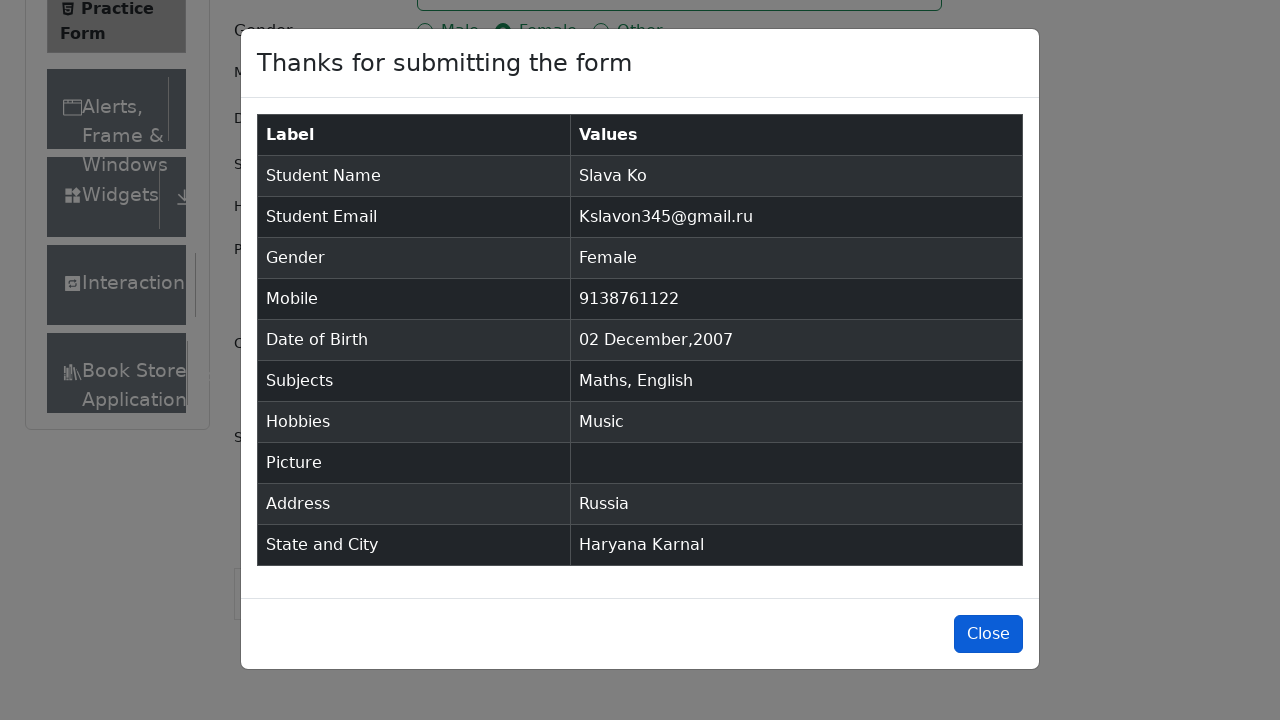